Tests that clicking All filter shows all items after navigating through Active and Completed filters.

Starting URL: https://demo.playwright.dev/todomvc

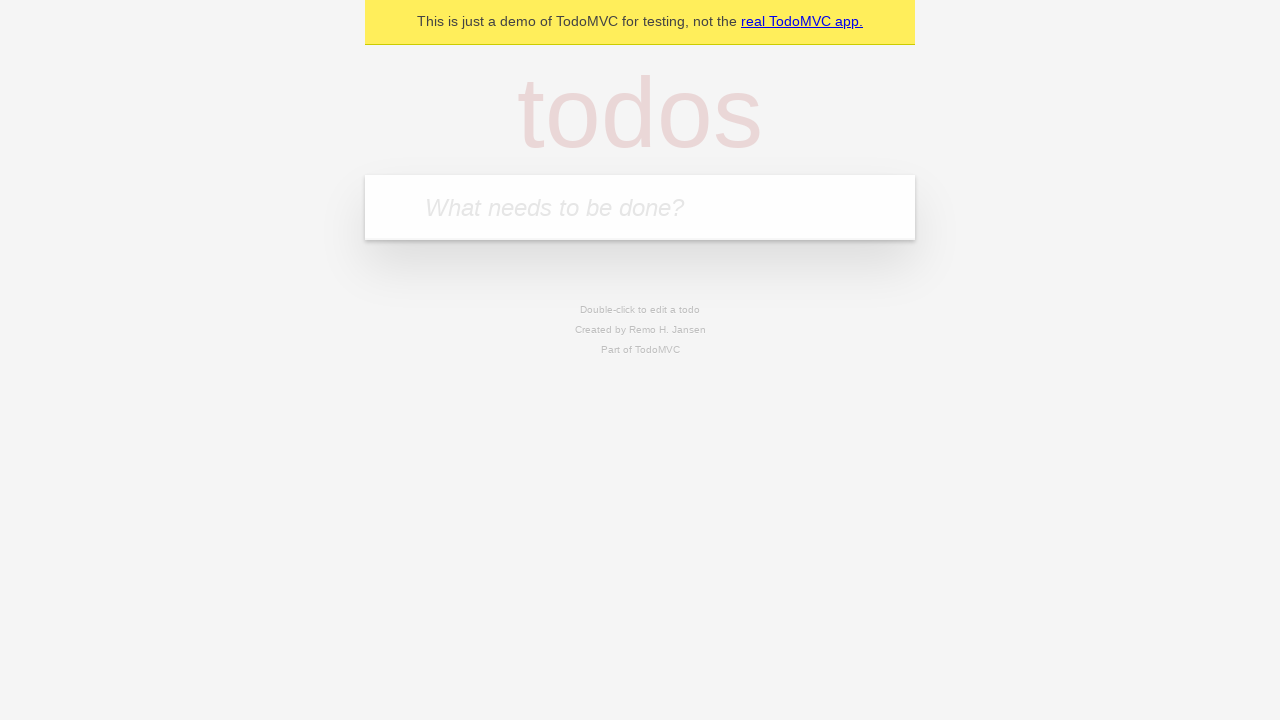

Filled todo input with 'buy some cheese' on internal:attr=[placeholder="What needs to be done?"i]
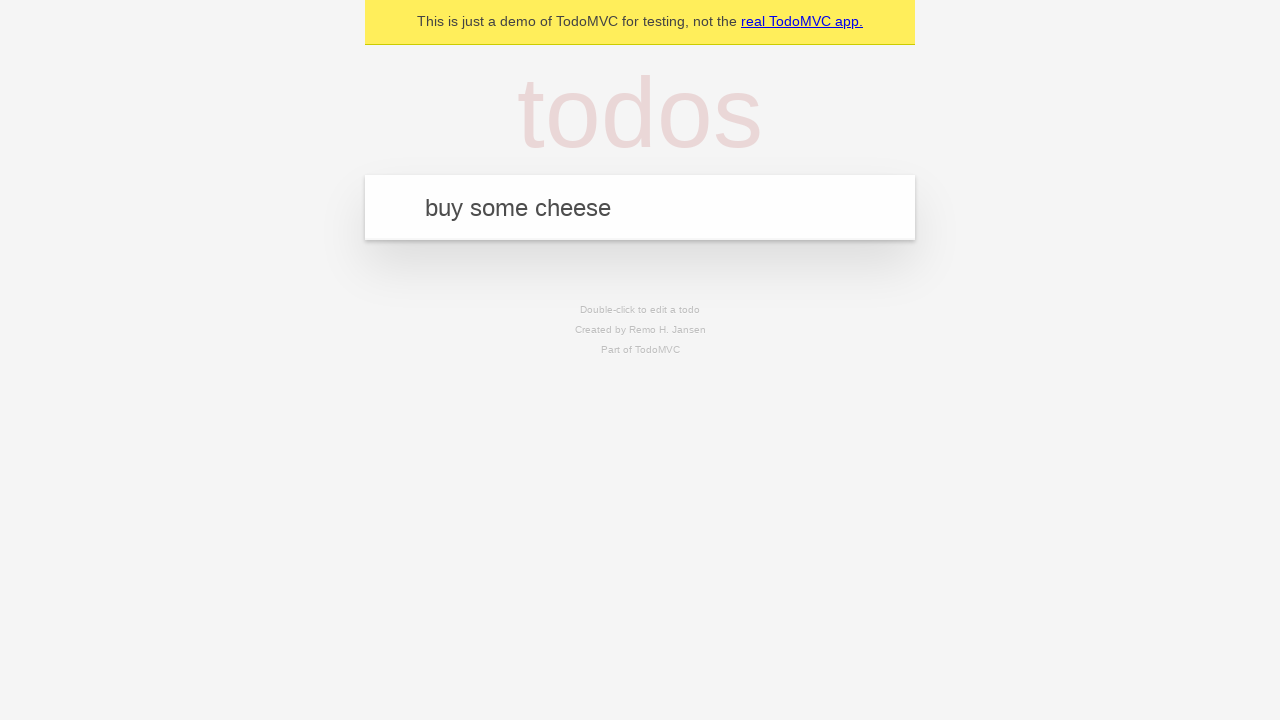

Pressed Enter to create first todo on internal:attr=[placeholder="What needs to be done?"i]
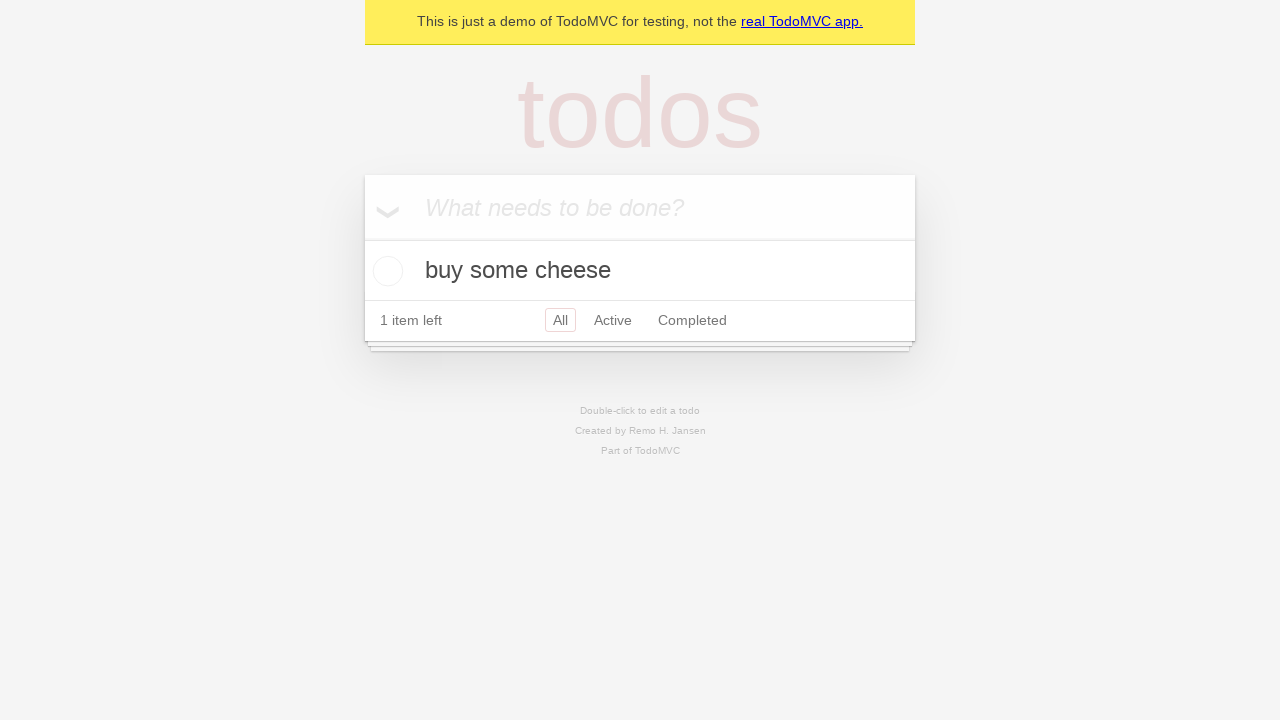

Filled todo input with 'feed the cat' on internal:attr=[placeholder="What needs to be done?"i]
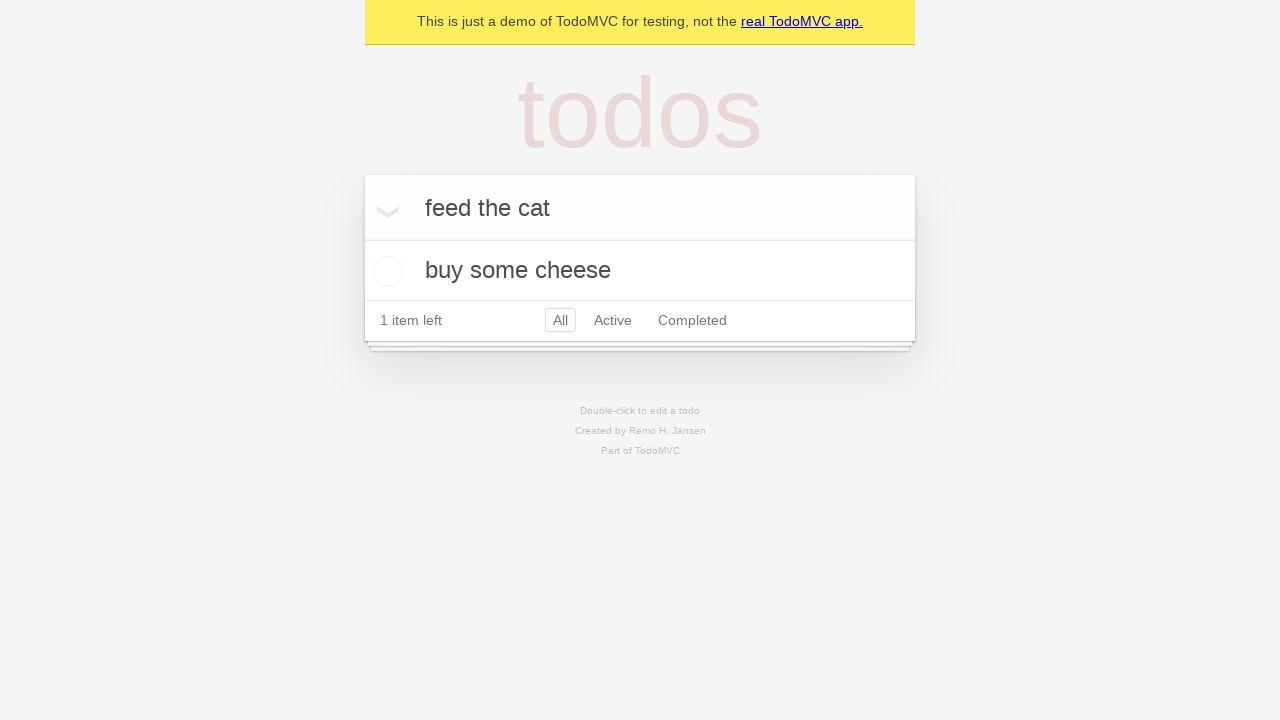

Pressed Enter to create second todo on internal:attr=[placeholder="What needs to be done?"i]
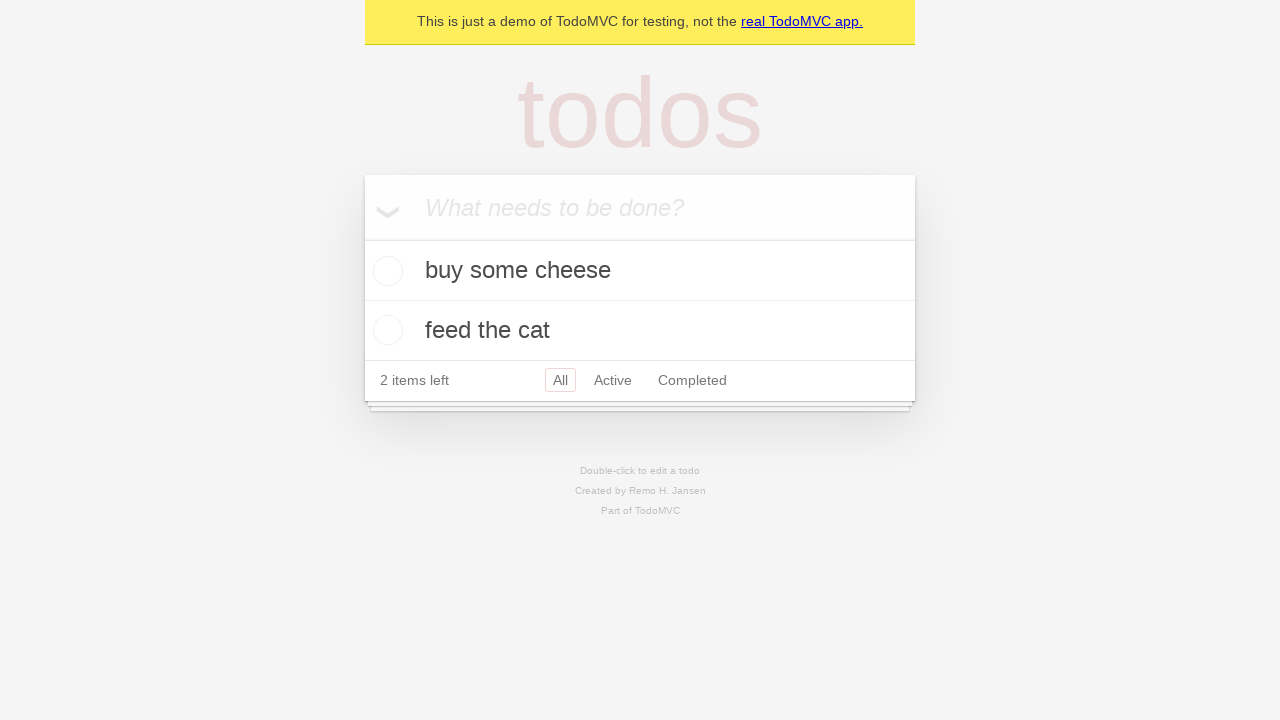

Filled todo input with 'book a doctors appointment' on internal:attr=[placeholder="What needs to be done?"i]
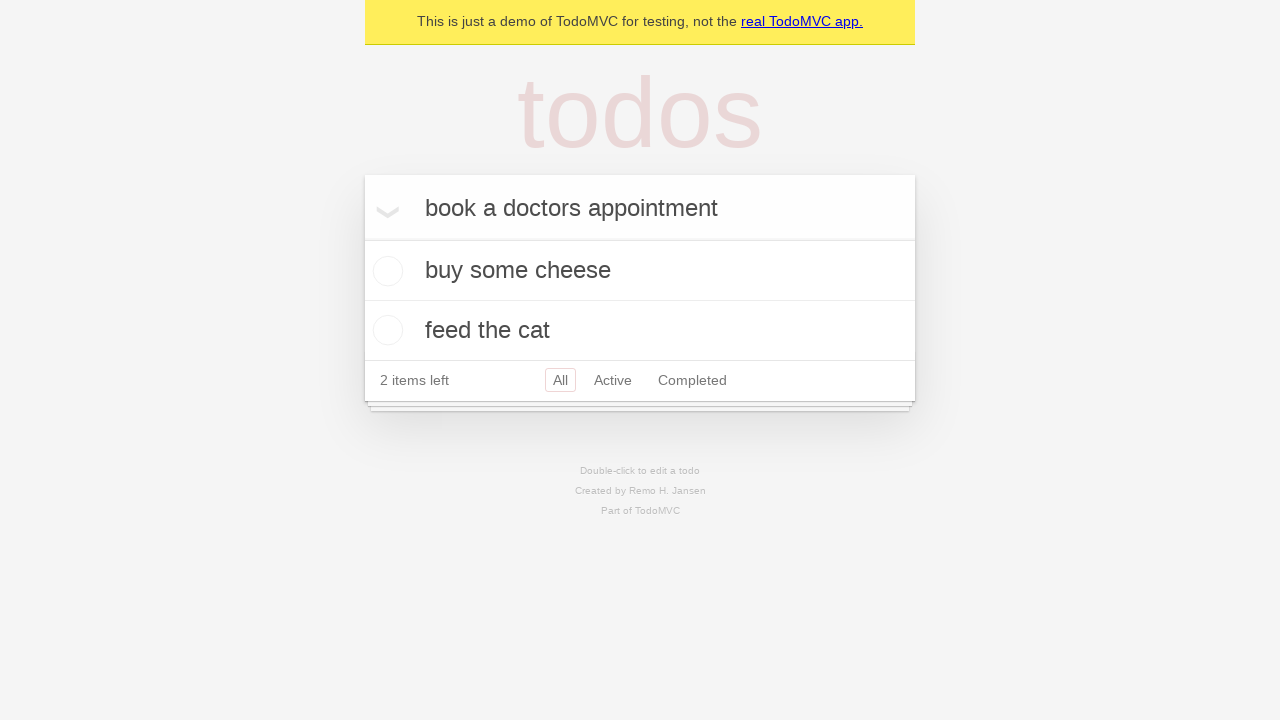

Pressed Enter to create third todo on internal:attr=[placeholder="What needs to be done?"i]
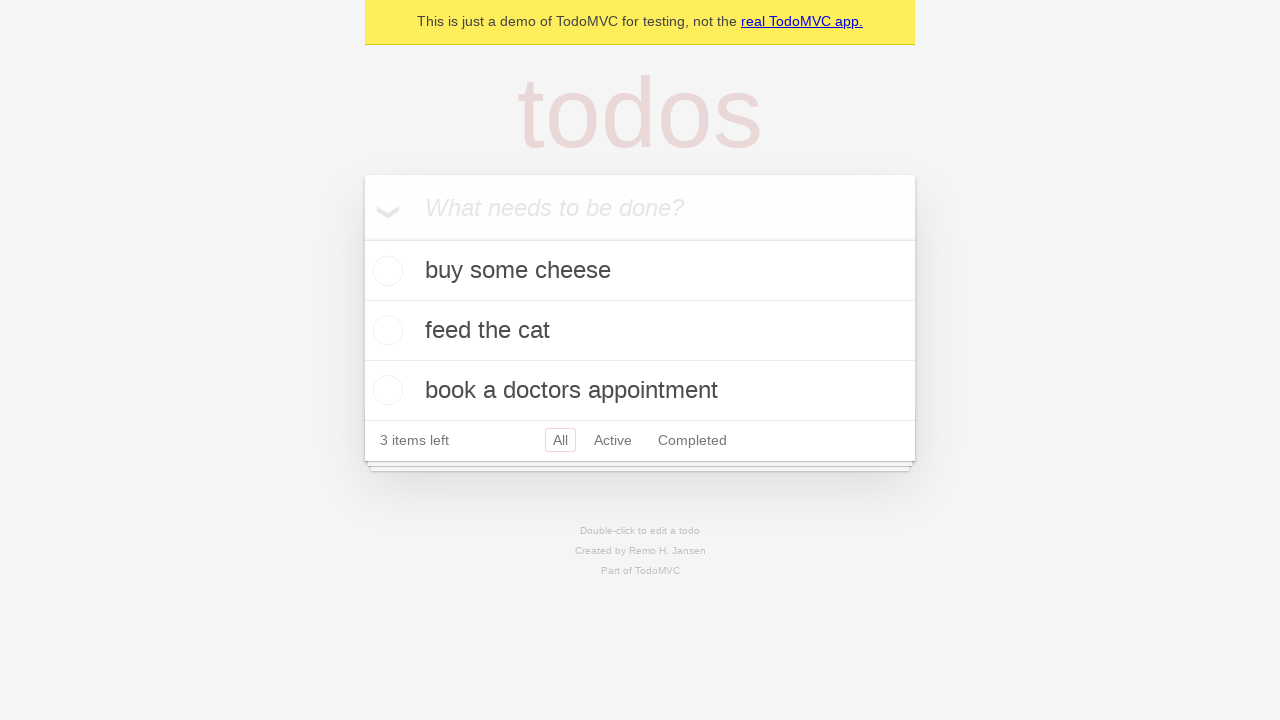

Checked the second todo item at (385, 330) on internal:testid=[data-testid="todo-item"s] >> nth=1 >> internal:role=checkbox
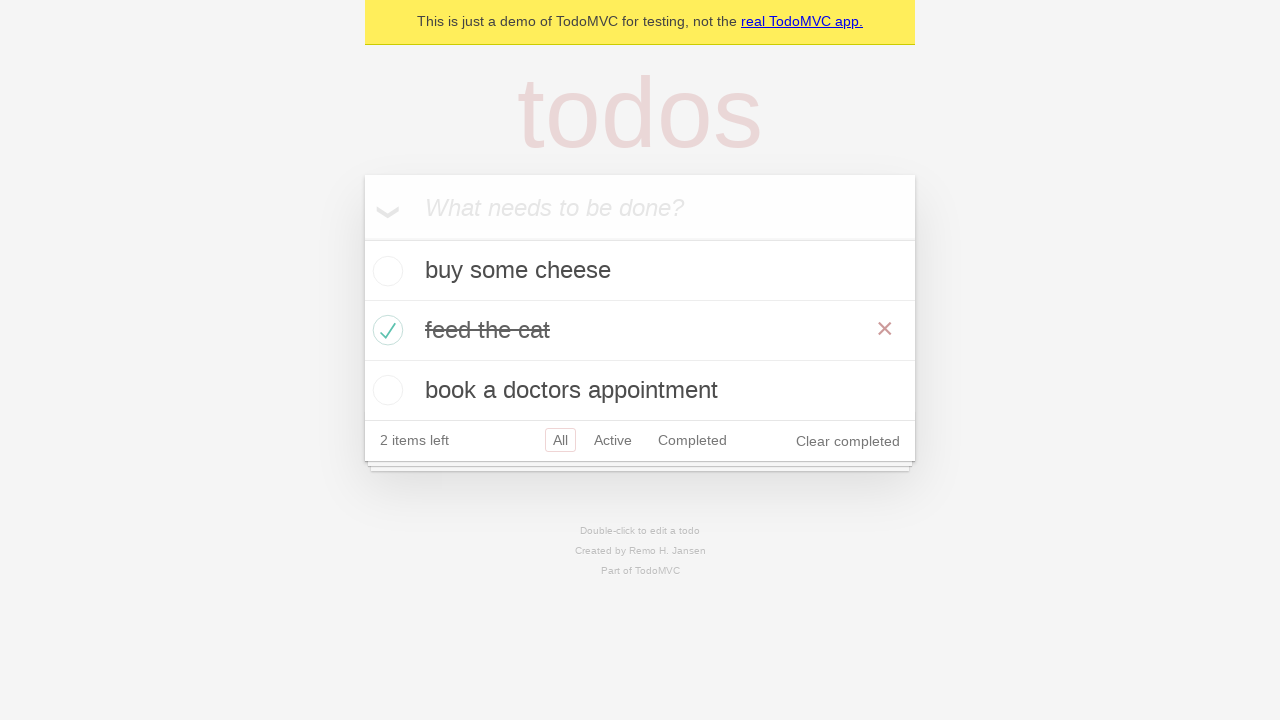

Clicked Active filter to show only active todos at (613, 440) on internal:role=link[name="Active"i]
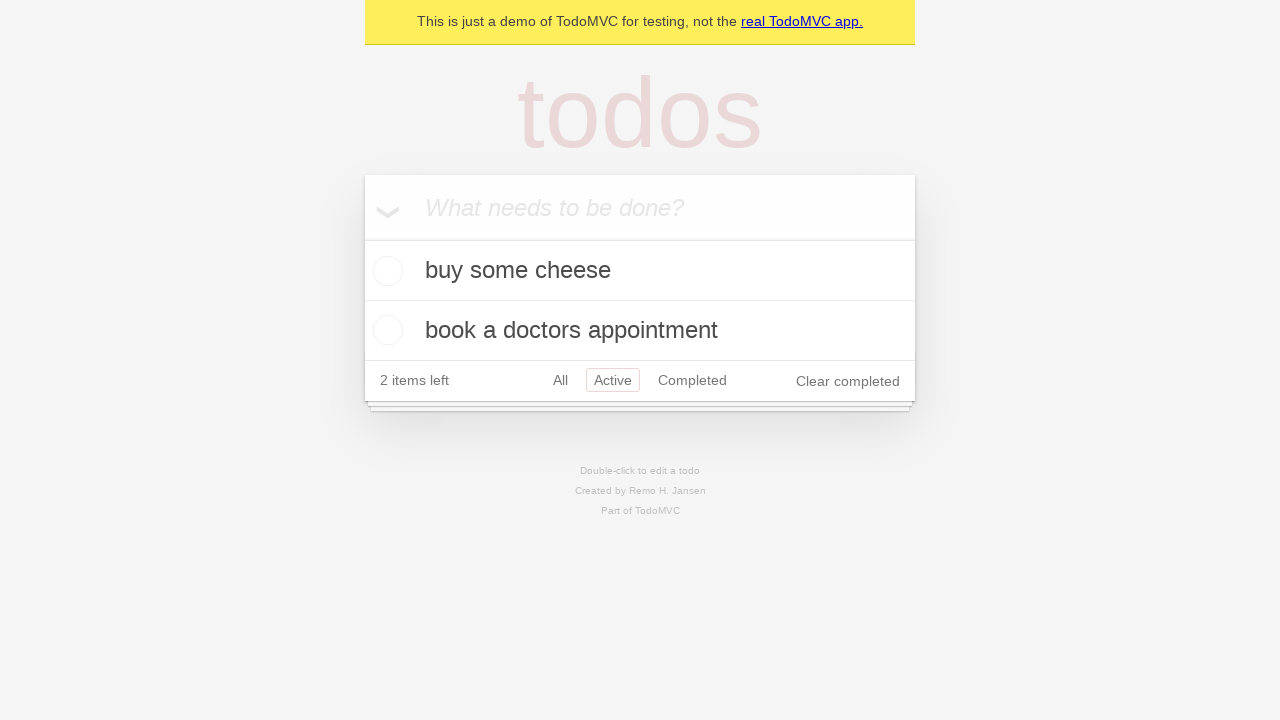

Clicked Completed filter to show only completed todos at (692, 380) on internal:role=link[name="Completed"i]
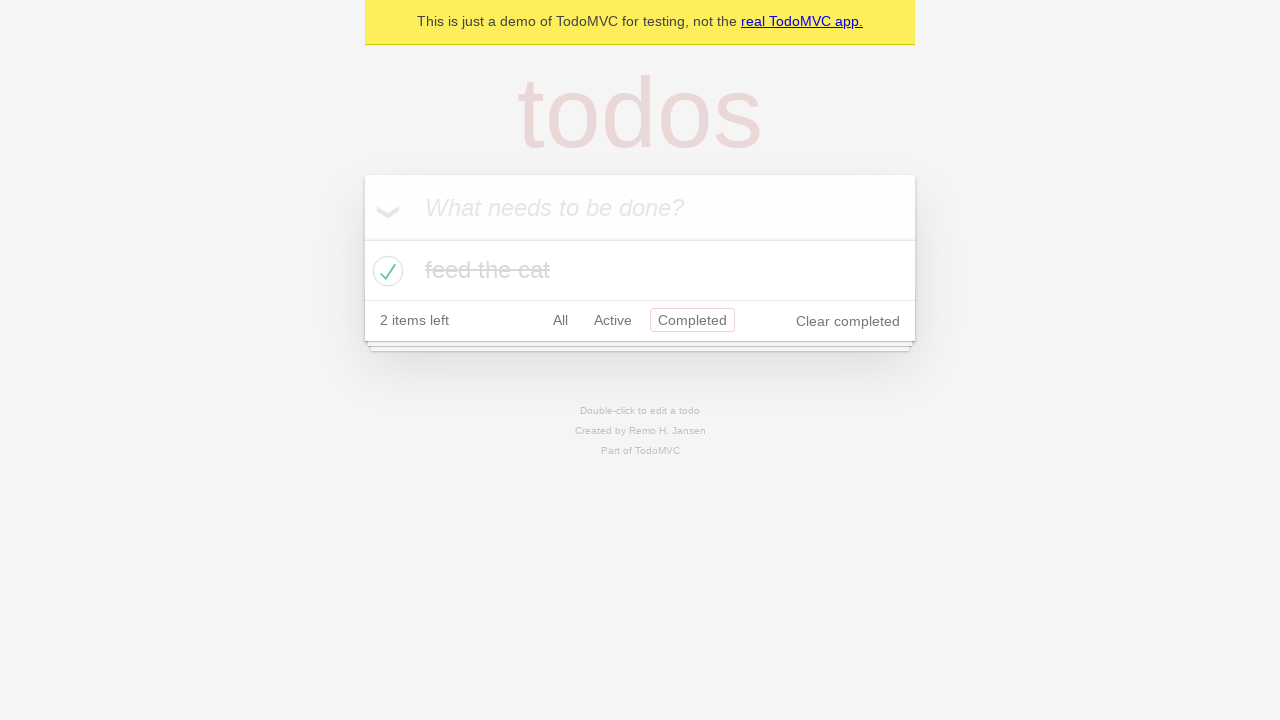

Clicked All filter to display all items at (560, 320) on internal:role=link[name="All"i]
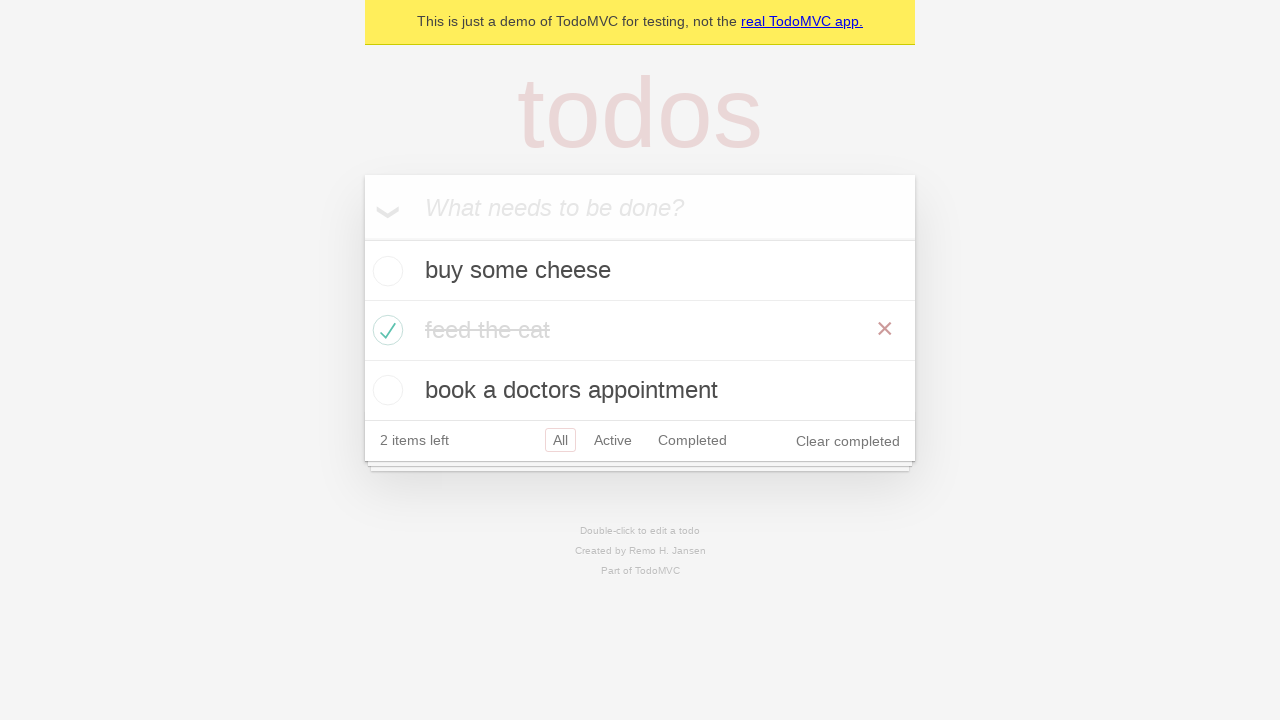

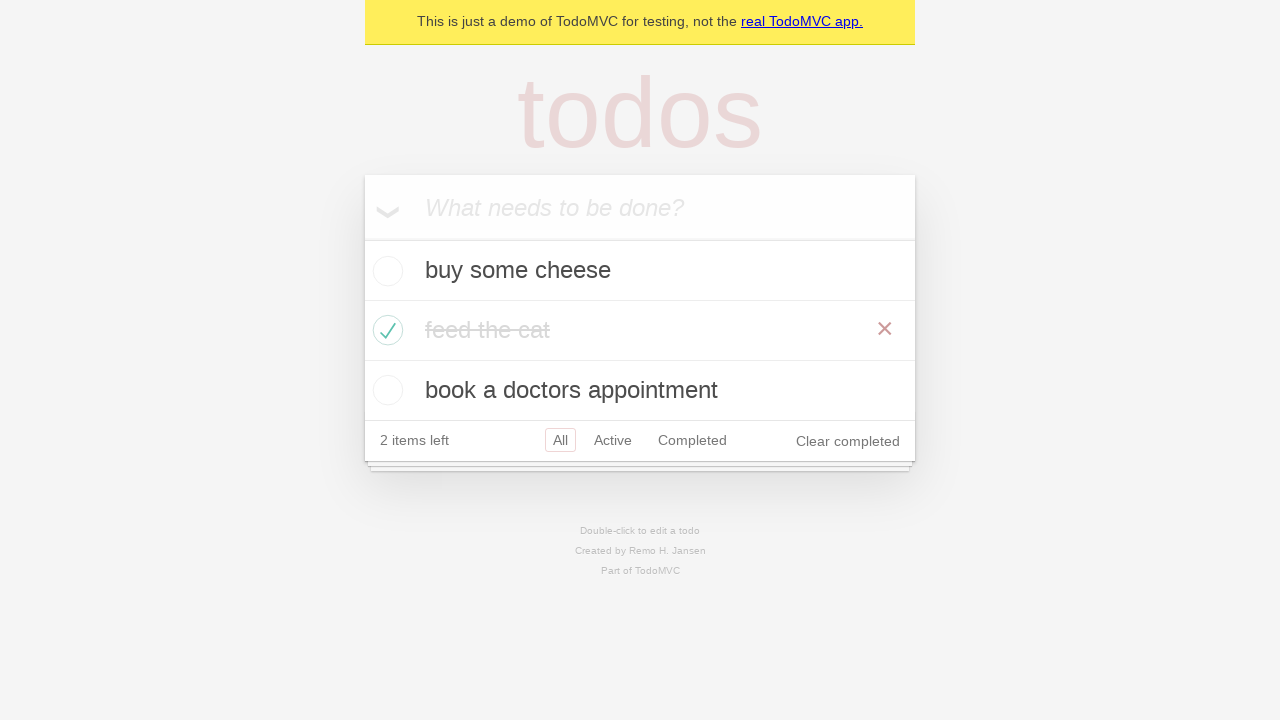